Tests unmarking todo items as complete by unchecking previously checked checkboxes

Starting URL: https://demo.playwright.dev/todomvc

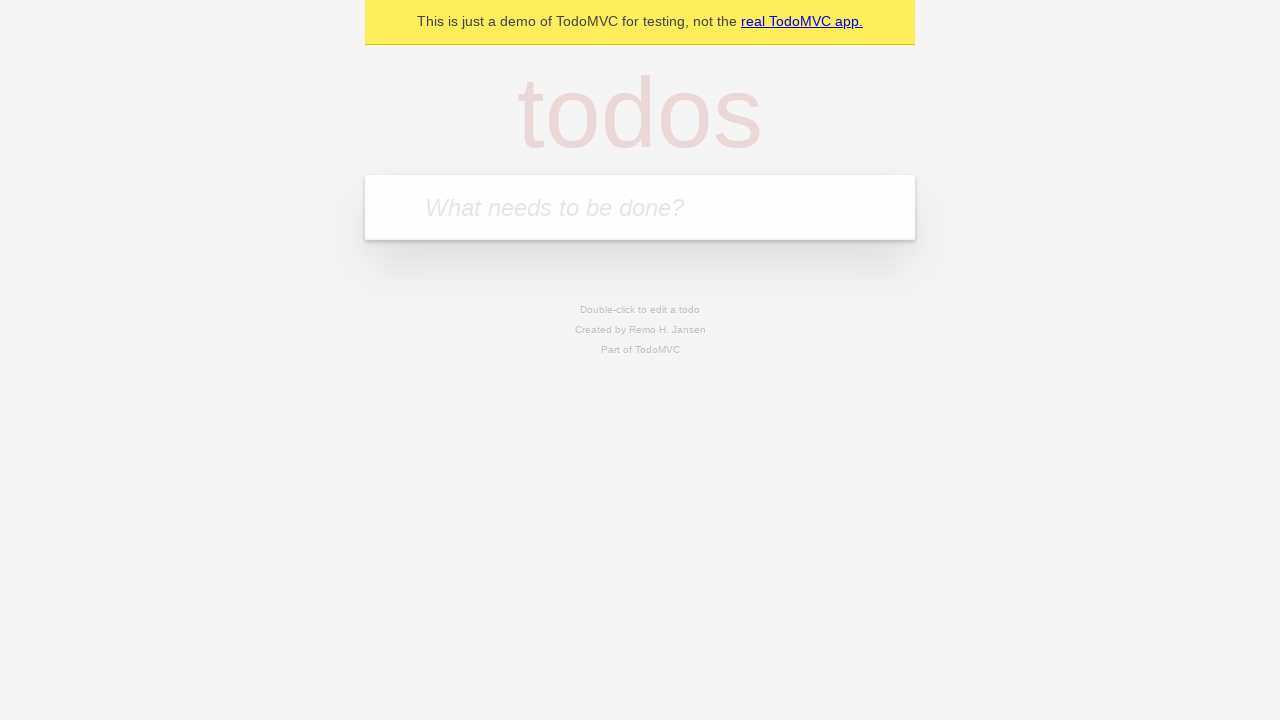

Filled todo input with 'buy some cheese' on internal:attr=[placeholder="What needs to be done?"i]
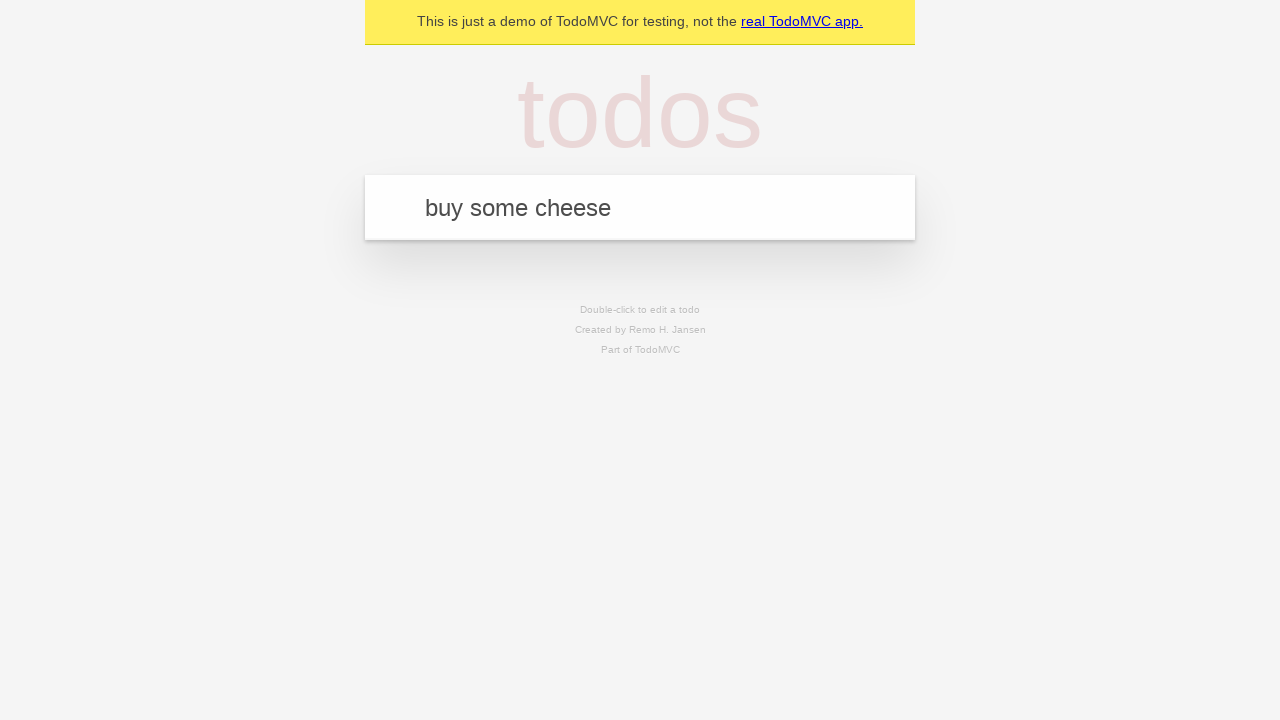

Pressed Enter to create todo item 'buy some cheese' on internal:attr=[placeholder="What needs to be done?"i]
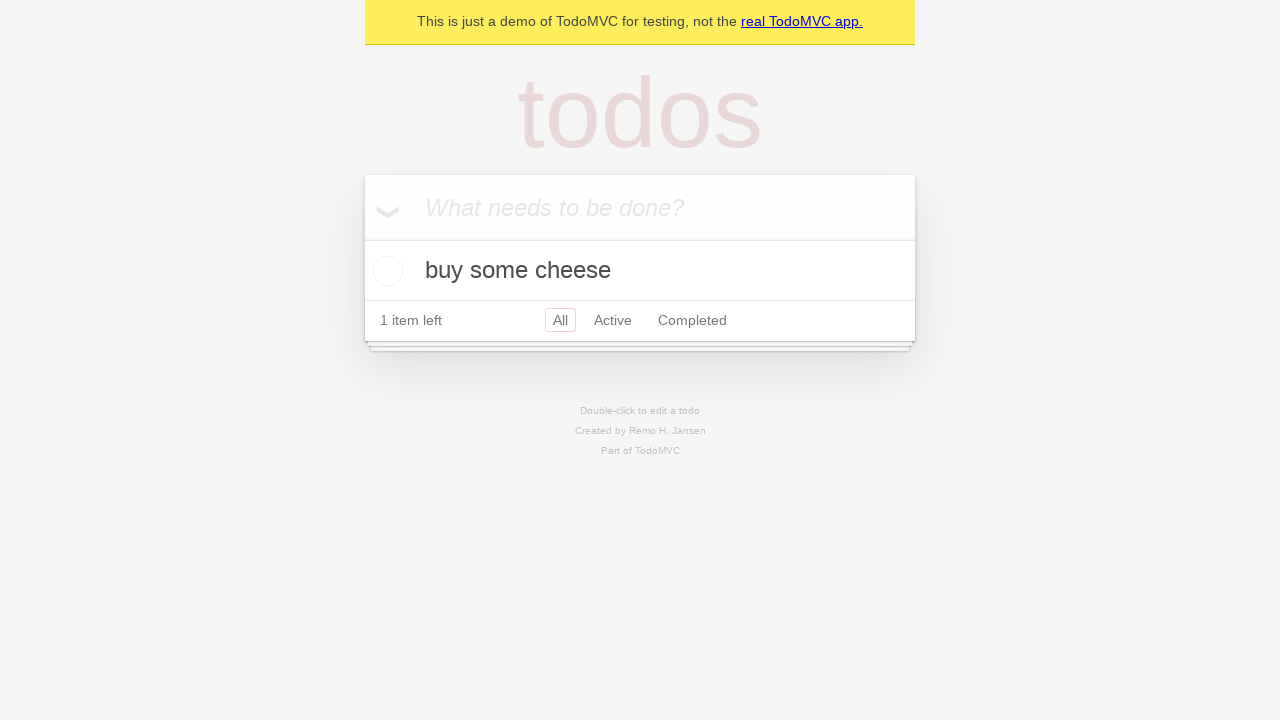

Filled todo input with 'feed the cat' on internal:attr=[placeholder="What needs to be done?"i]
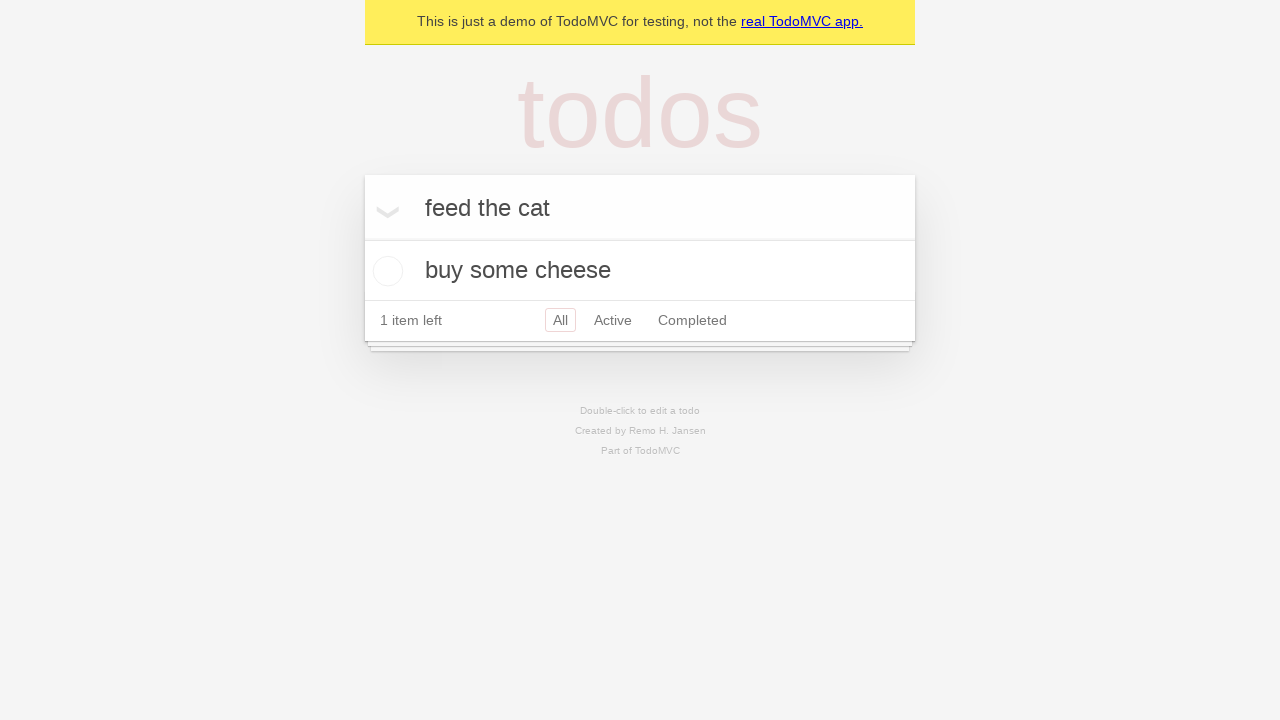

Pressed Enter to create todo item 'feed the cat' on internal:attr=[placeholder="What needs to be done?"i]
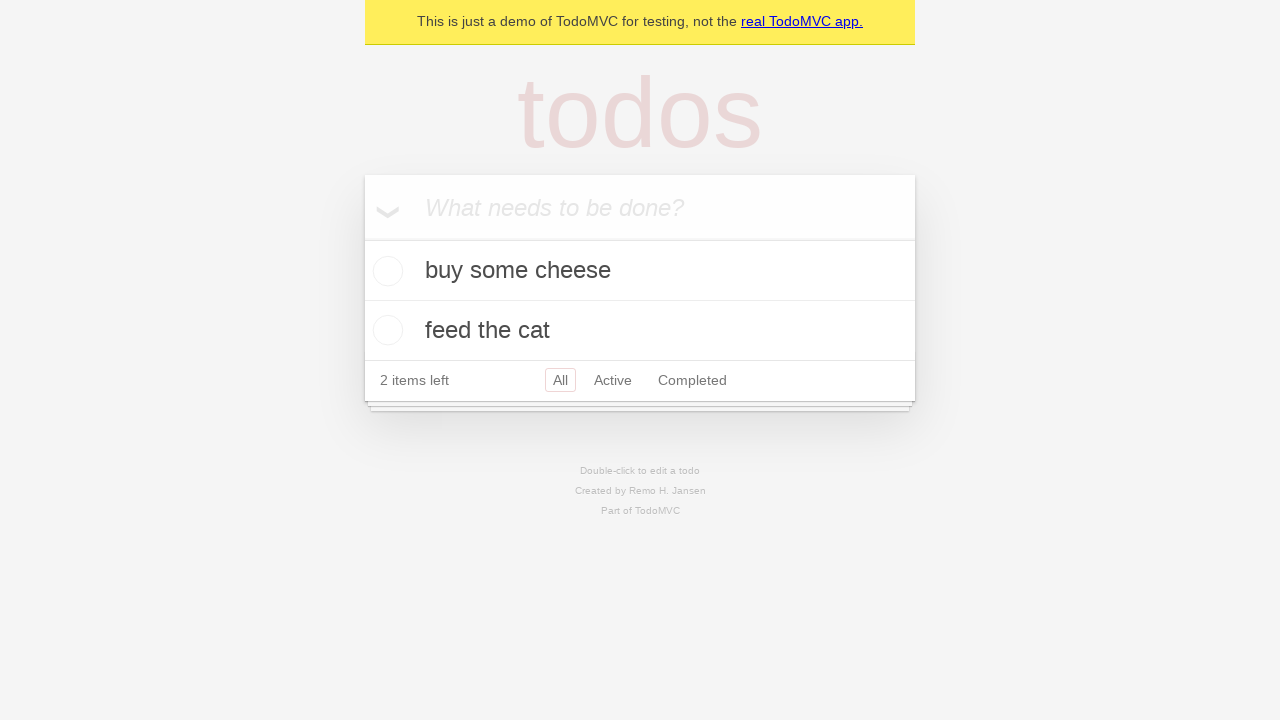

Located the first todo item
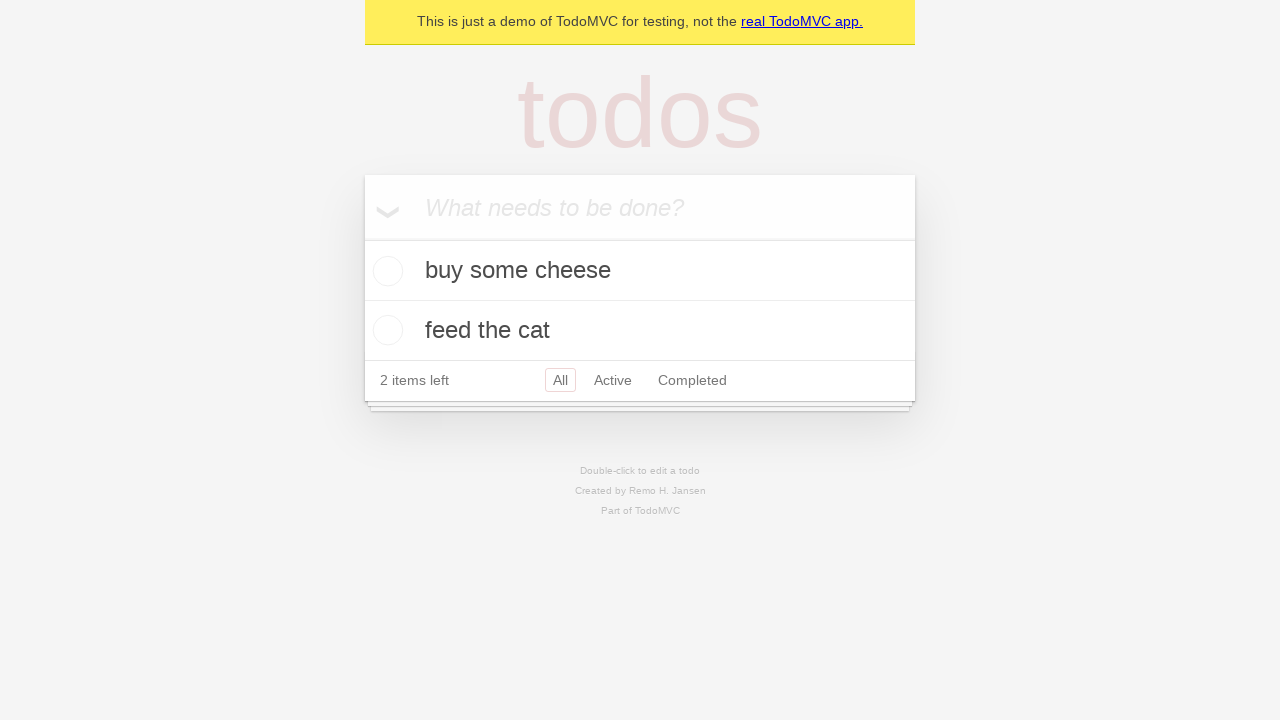

Located the checkbox for the first todo item
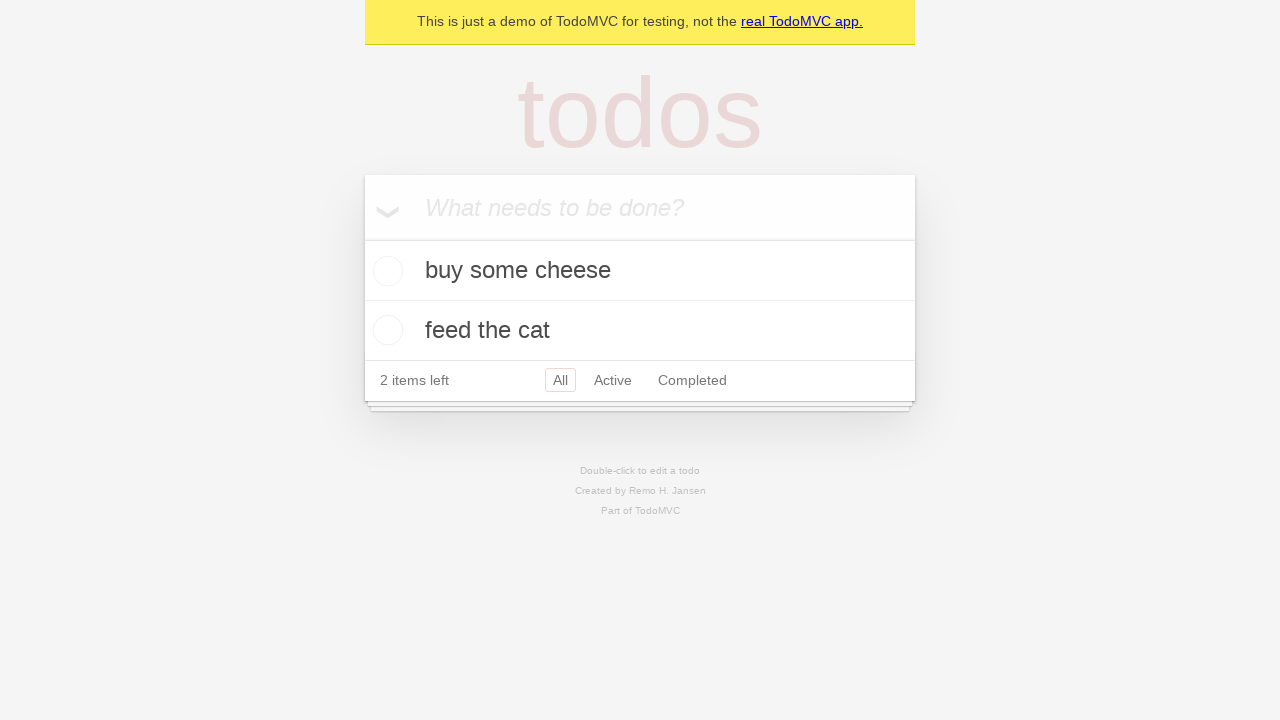

Checked the first todo item as complete at (385, 271) on [data-testid='todo-item'] >> nth=0 >> internal:role=checkbox
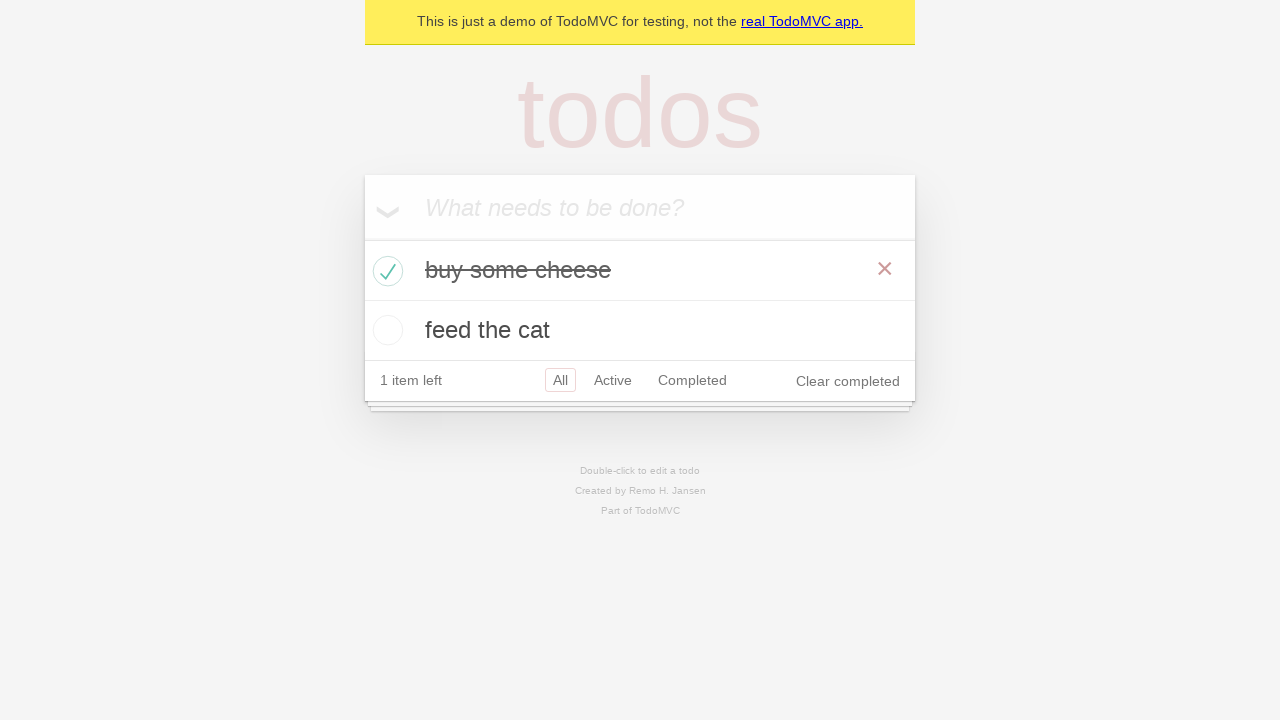

Unchecked the first todo item to mark it as incomplete at (385, 271) on [data-testid='todo-item'] >> nth=0 >> internal:role=checkbox
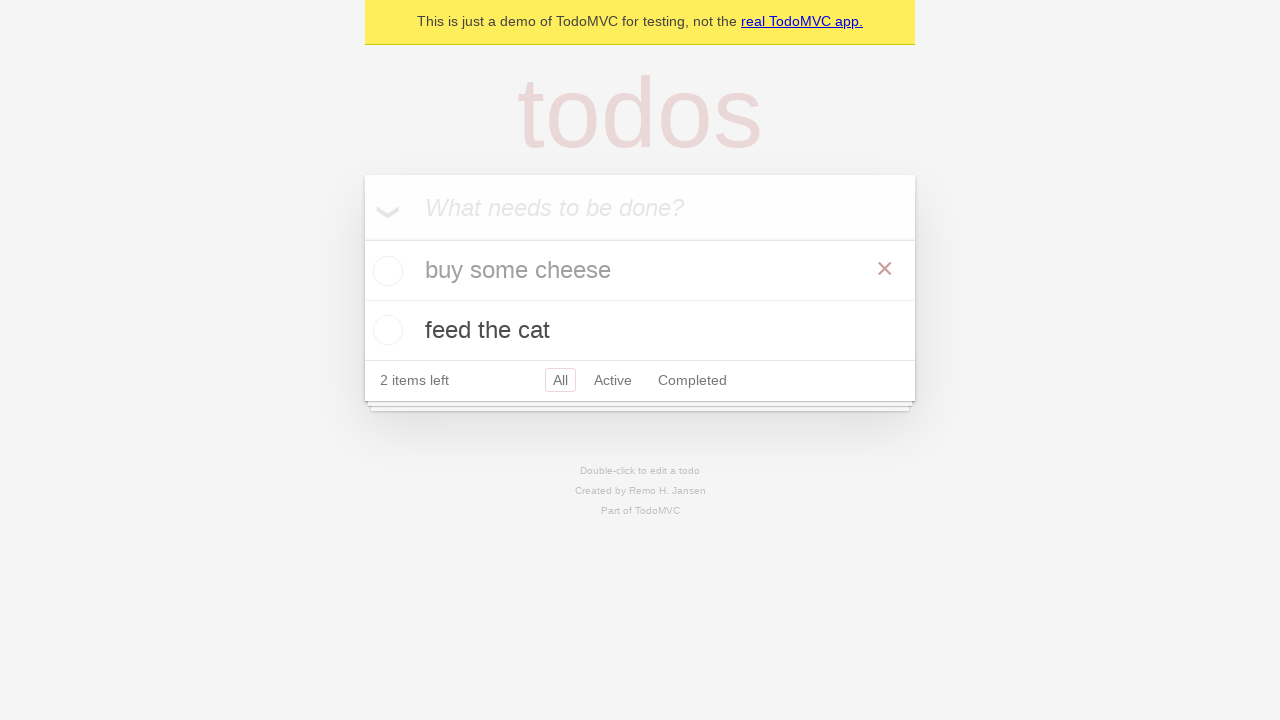

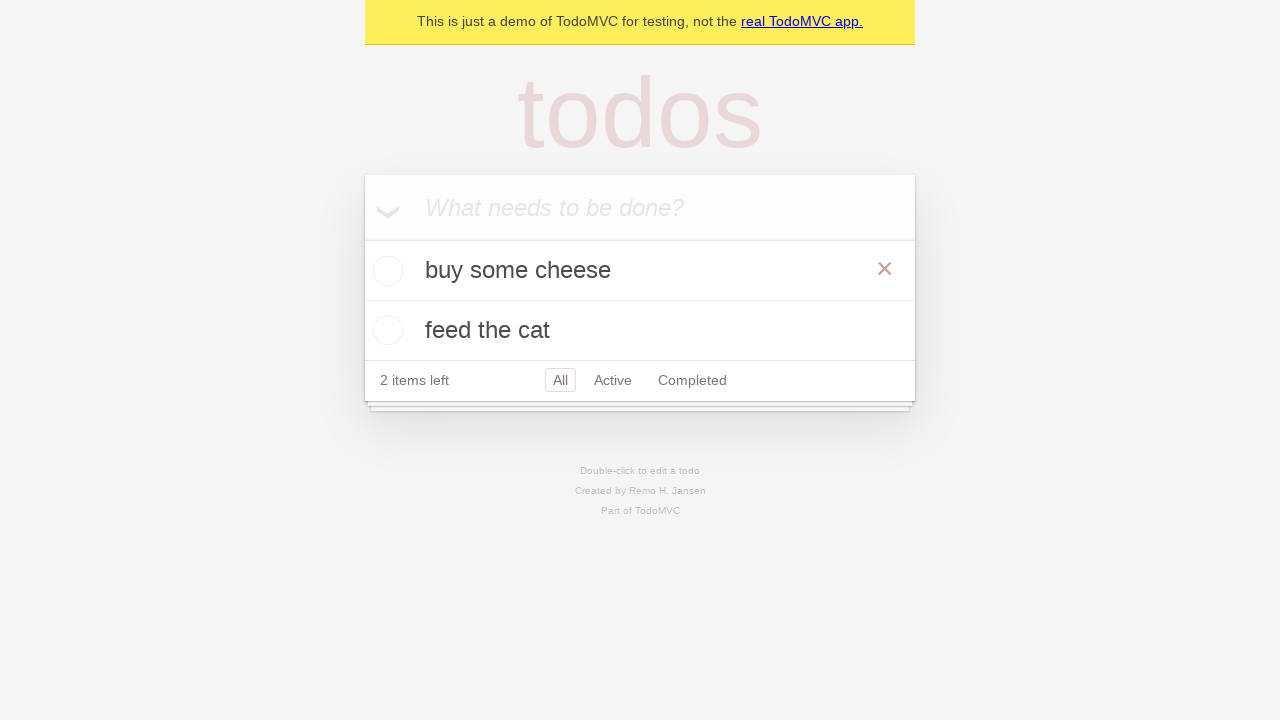